Tests JavaScript prompt dialog by clicking the third button, entering text in the prompt, accepting it, and verifying the result contains the entered text

Starting URL: https://the-internet.herokuapp.com/javascript_alerts

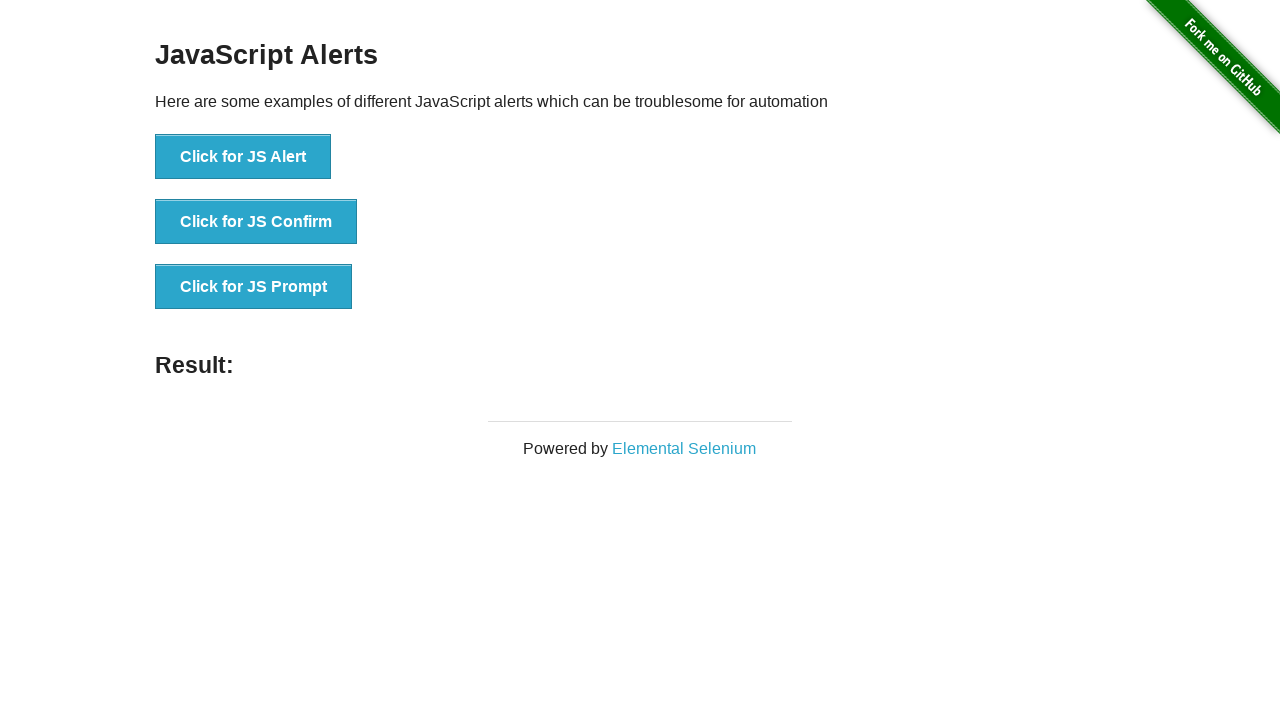

Set up dialog handler to accept prompt with text 'testuser123'
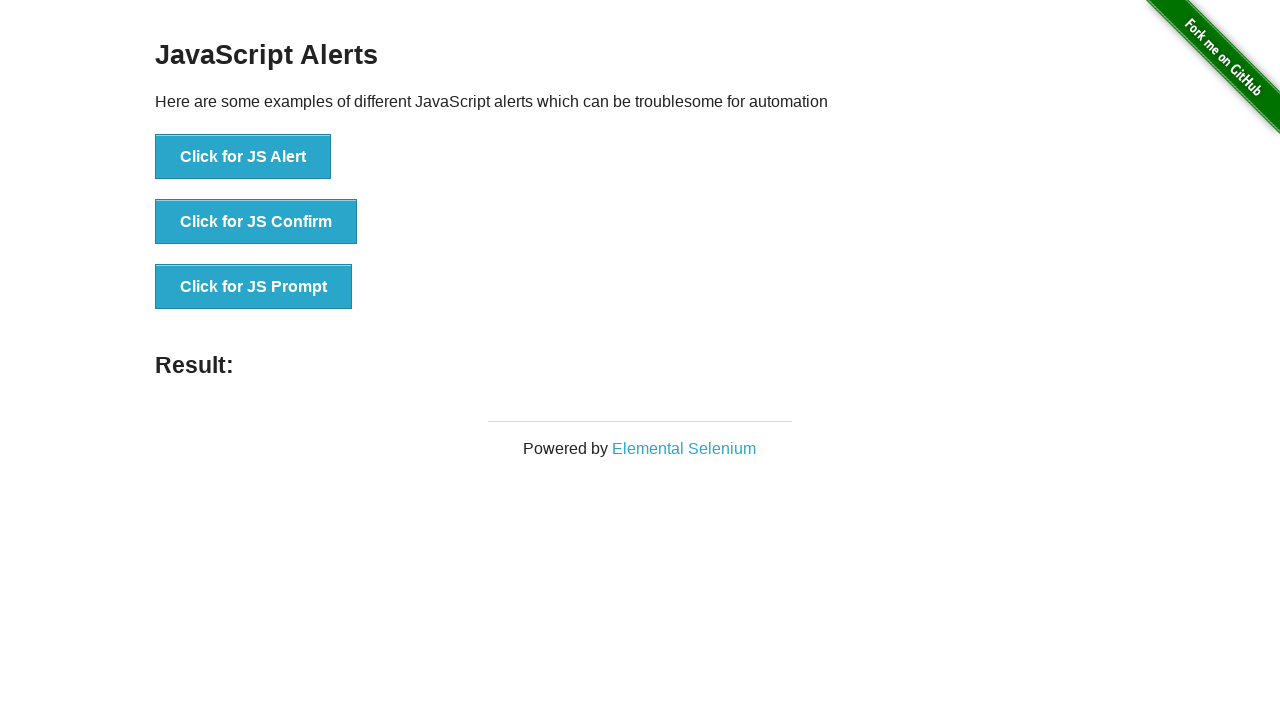

Clicked the prompt button to trigger JavaScript prompt dialog at (254, 287) on xpath=//button[@onclick='jsPrompt()']
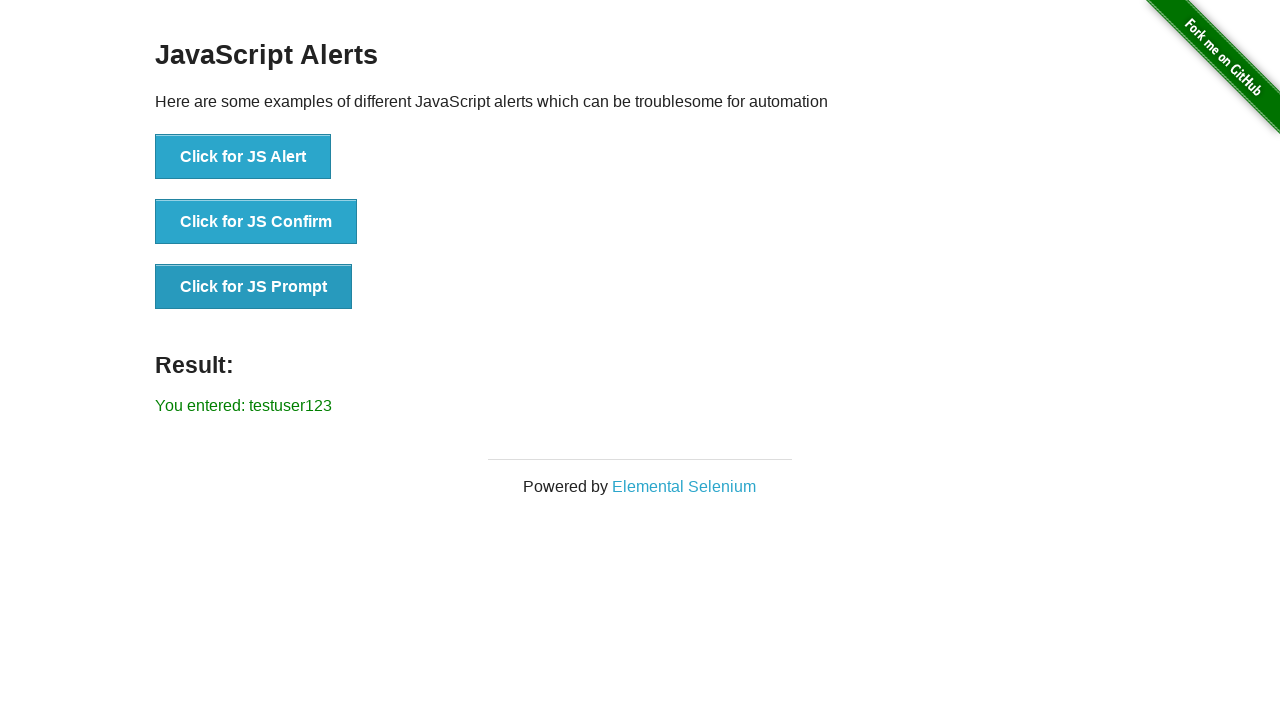

Retrieved result text from #result element
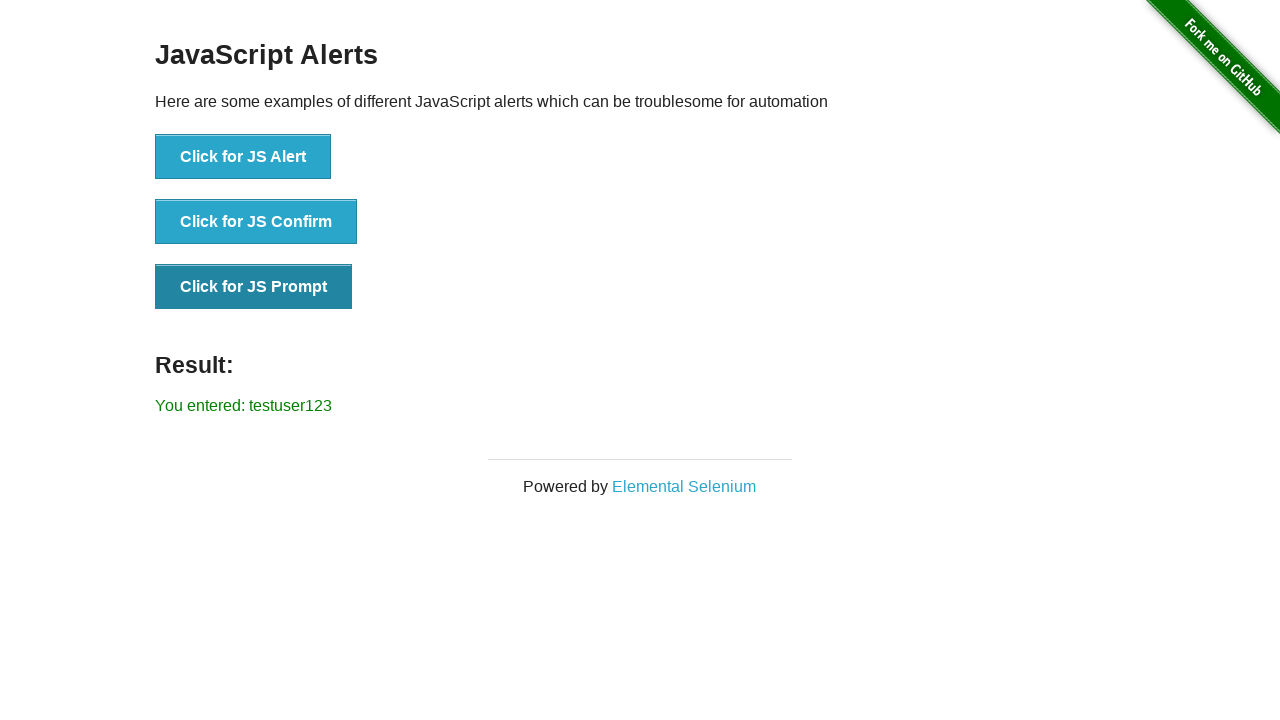

Verified that result contains the entered text 'testuser123'
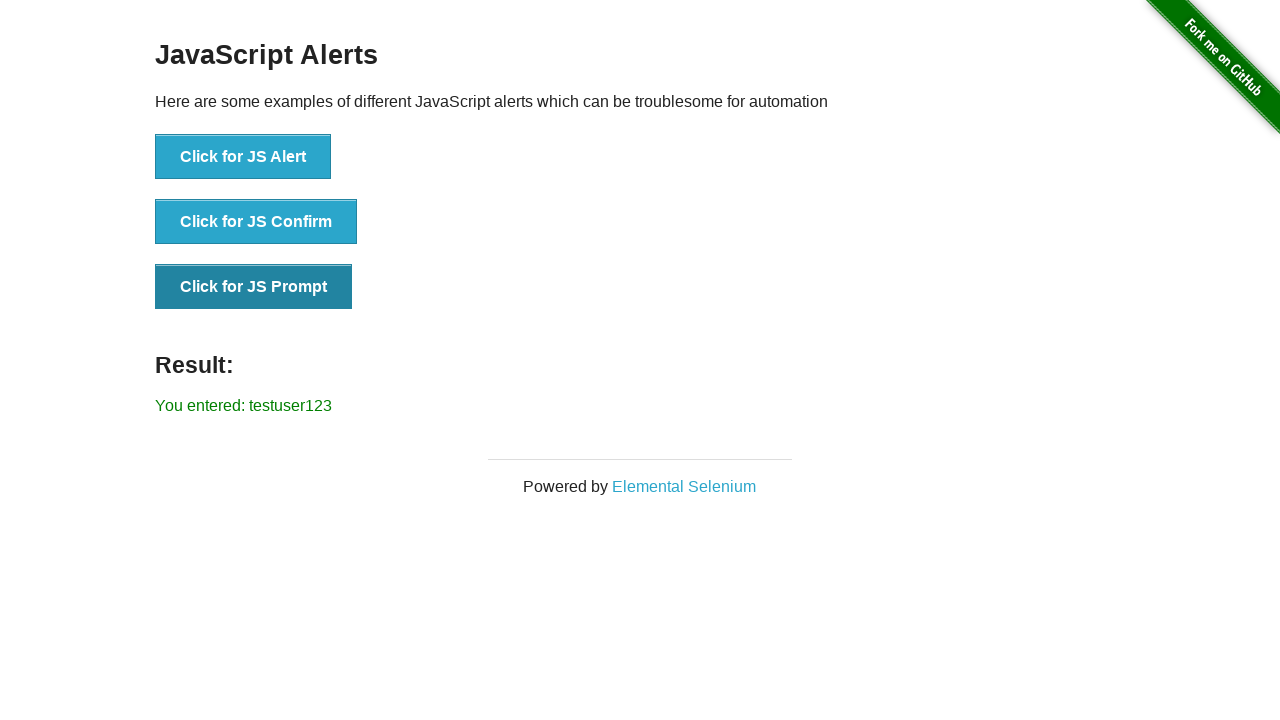

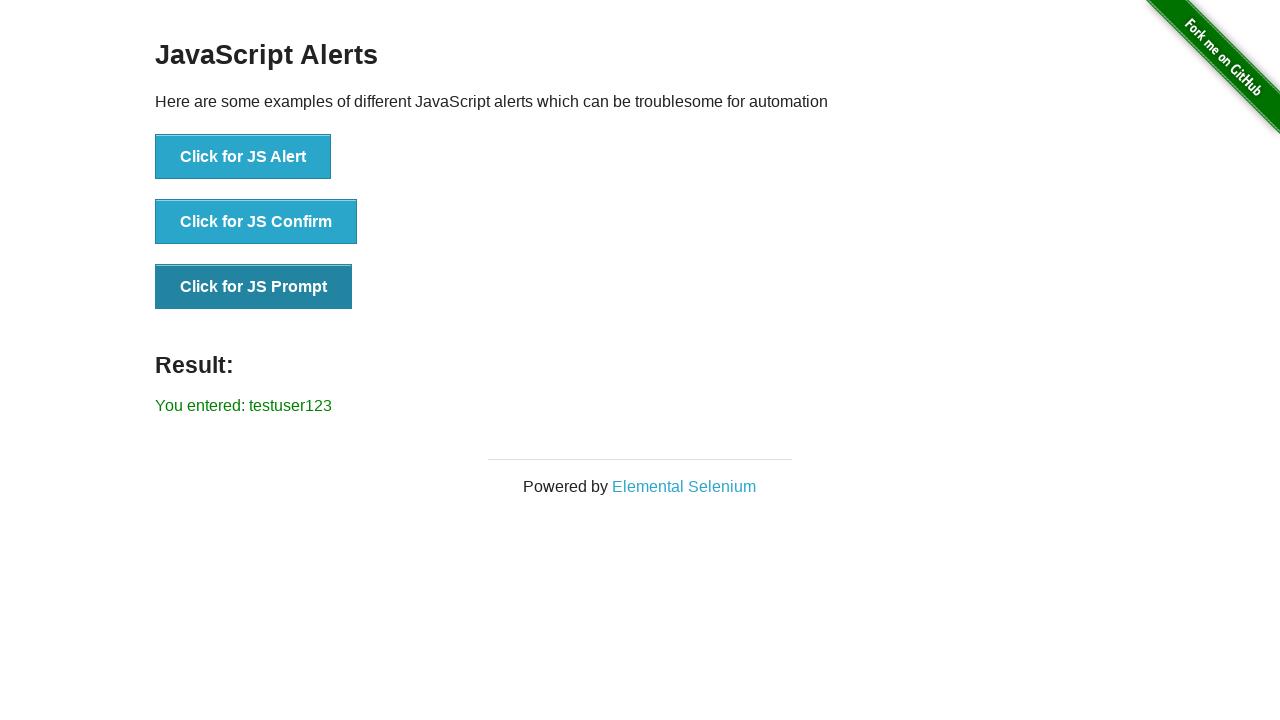